Navigates to a Stepik lesson page, fills in a calculated answer in the textarea, and submits it

Starting URL: https://stepik.org/lesson/236895/step/1

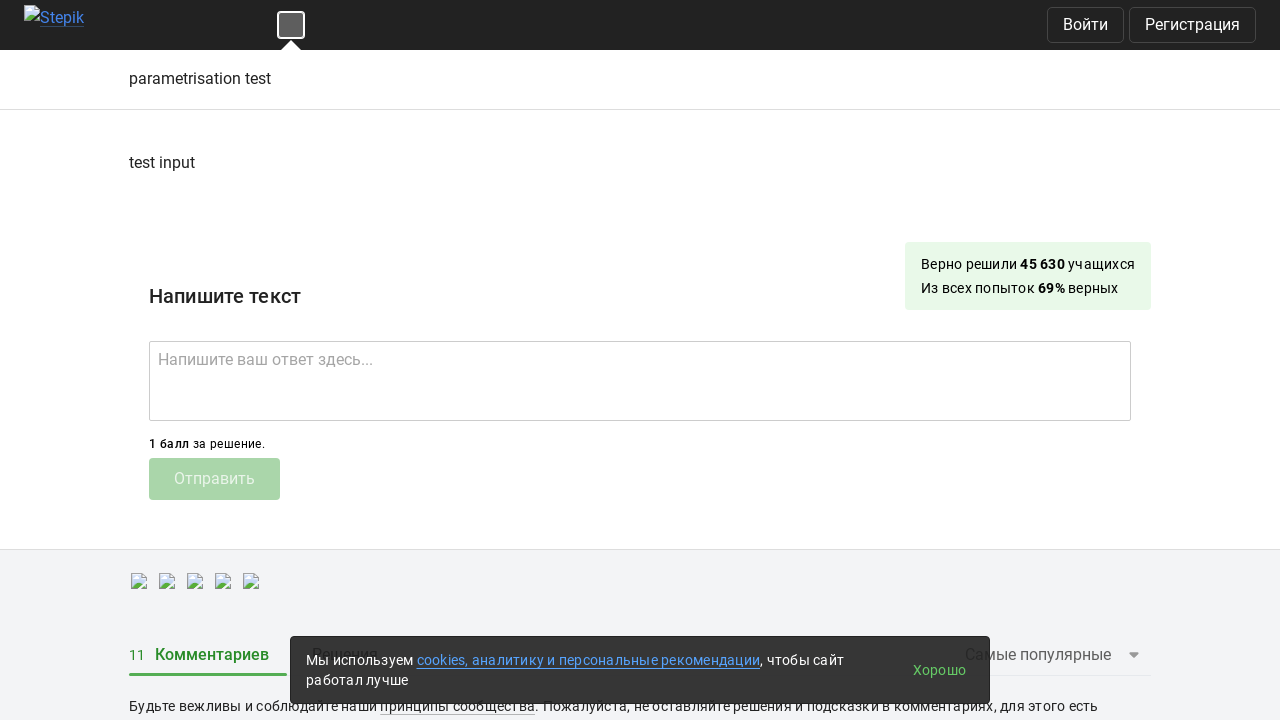

Filled textarea with calculated answer based on current timestamp logarithm on textarea
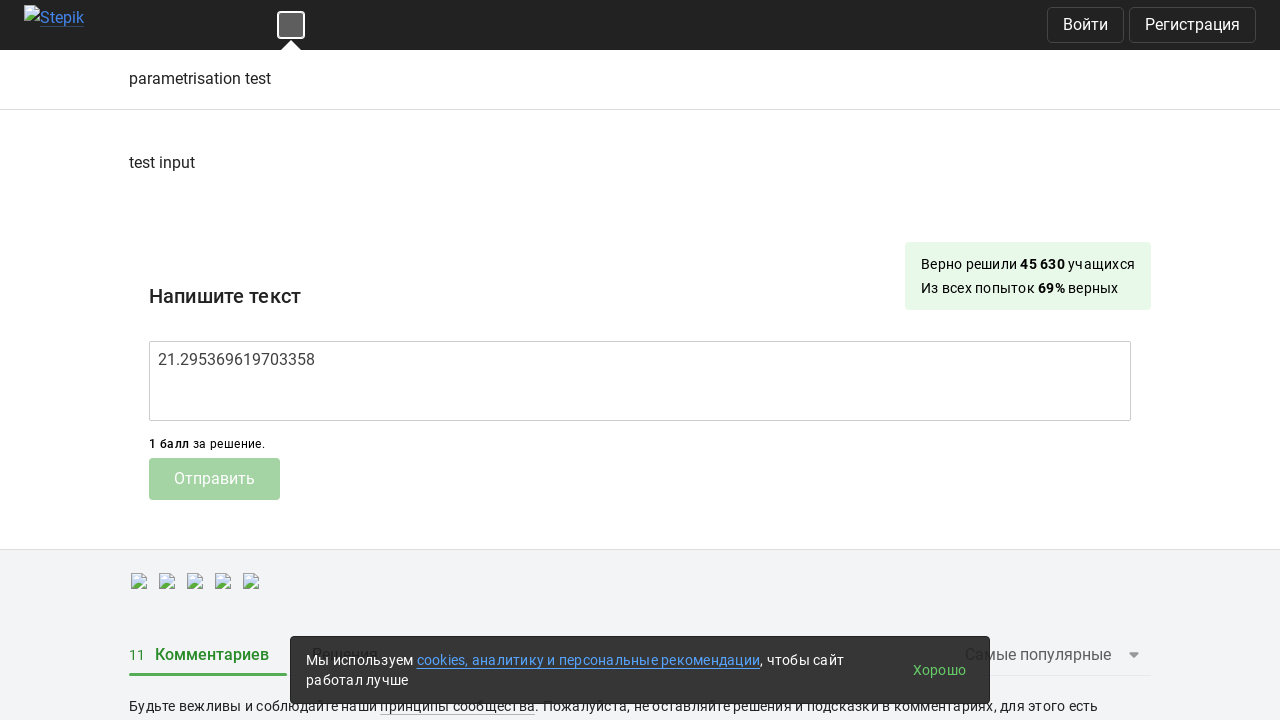

Clicked submit button to submit the answer at (214, 479) on .submit-submission
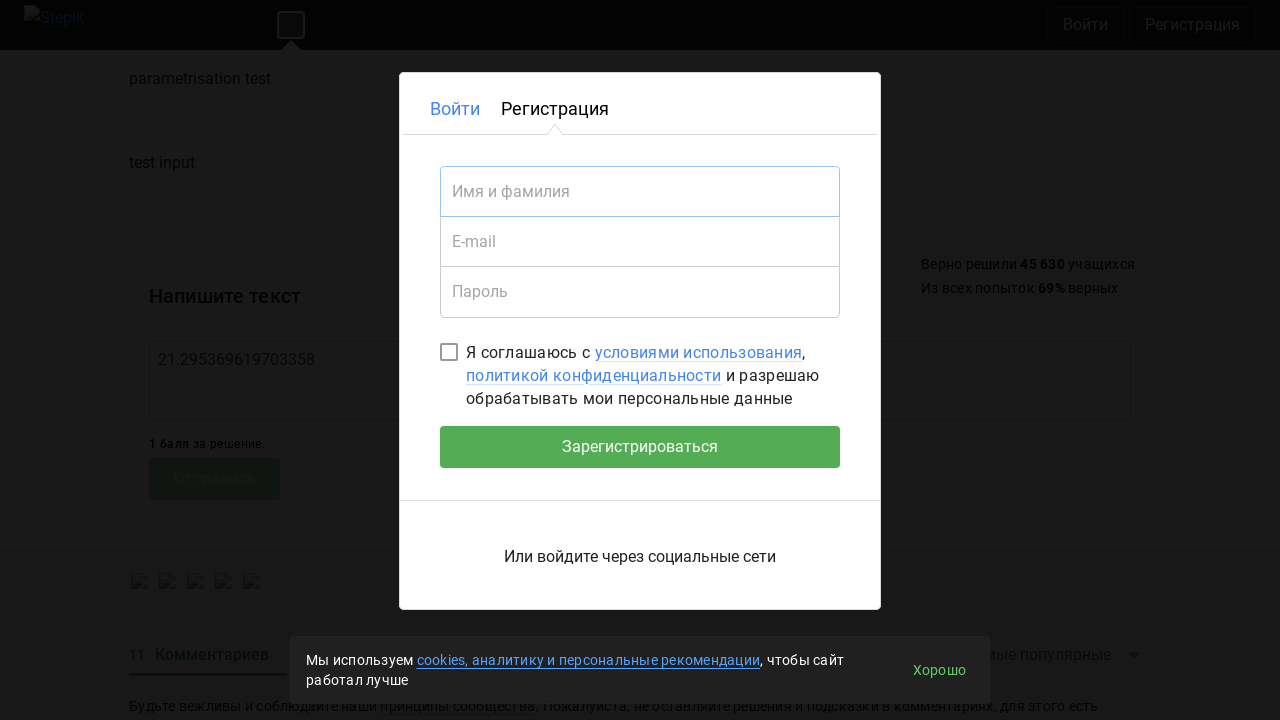

Waited 10 seconds for submission to process
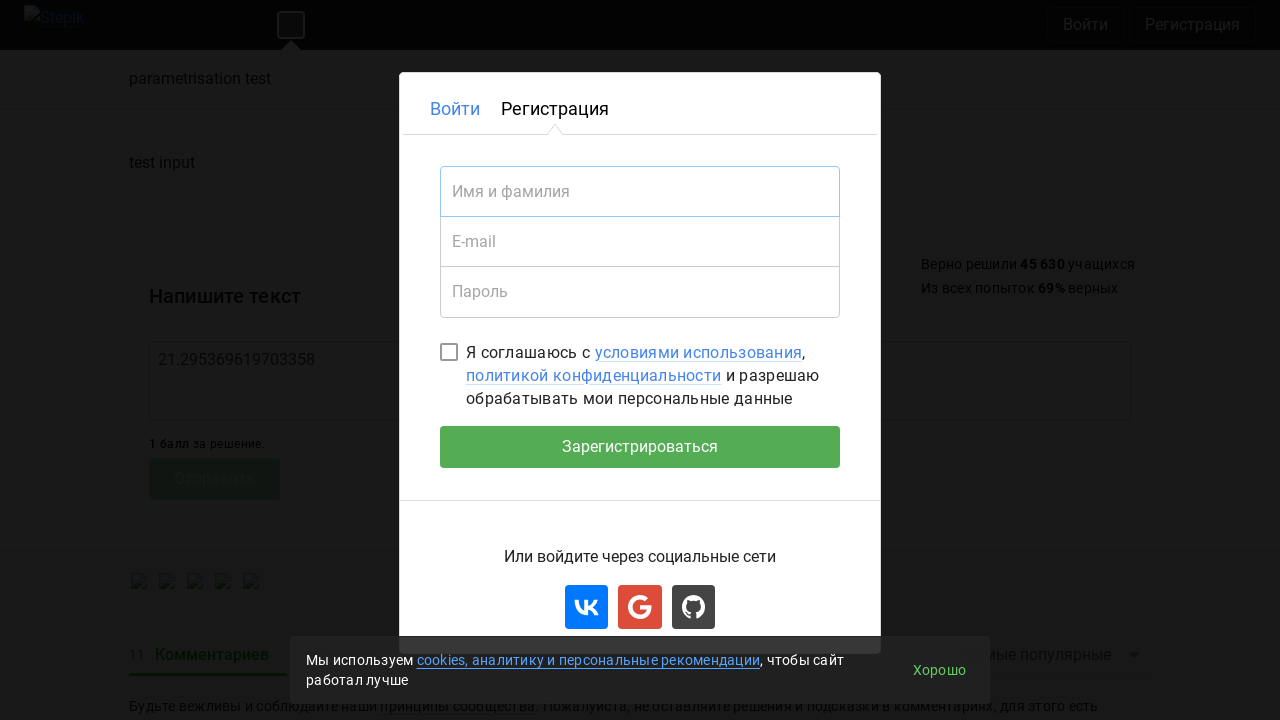

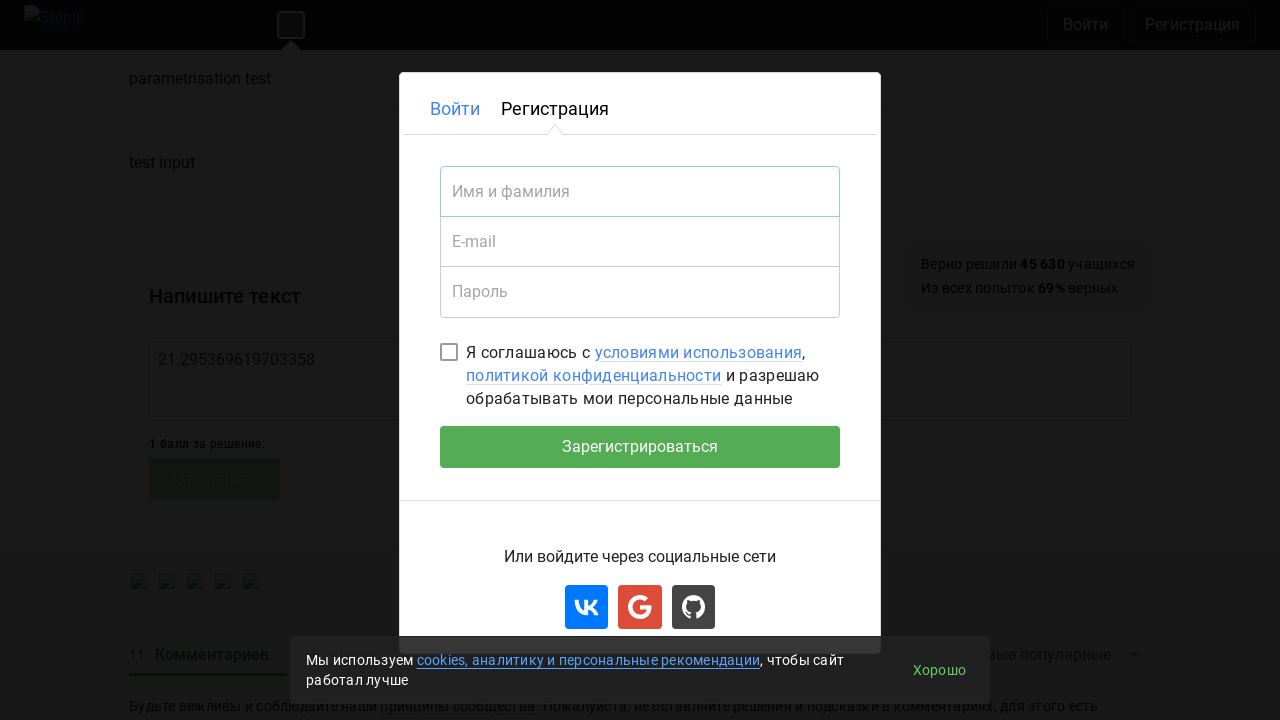